Tests navigation to Selenide examples GitHub page by clicking the link and verifying the organization header

Starting URL: https://selenide.org/quick-start.html

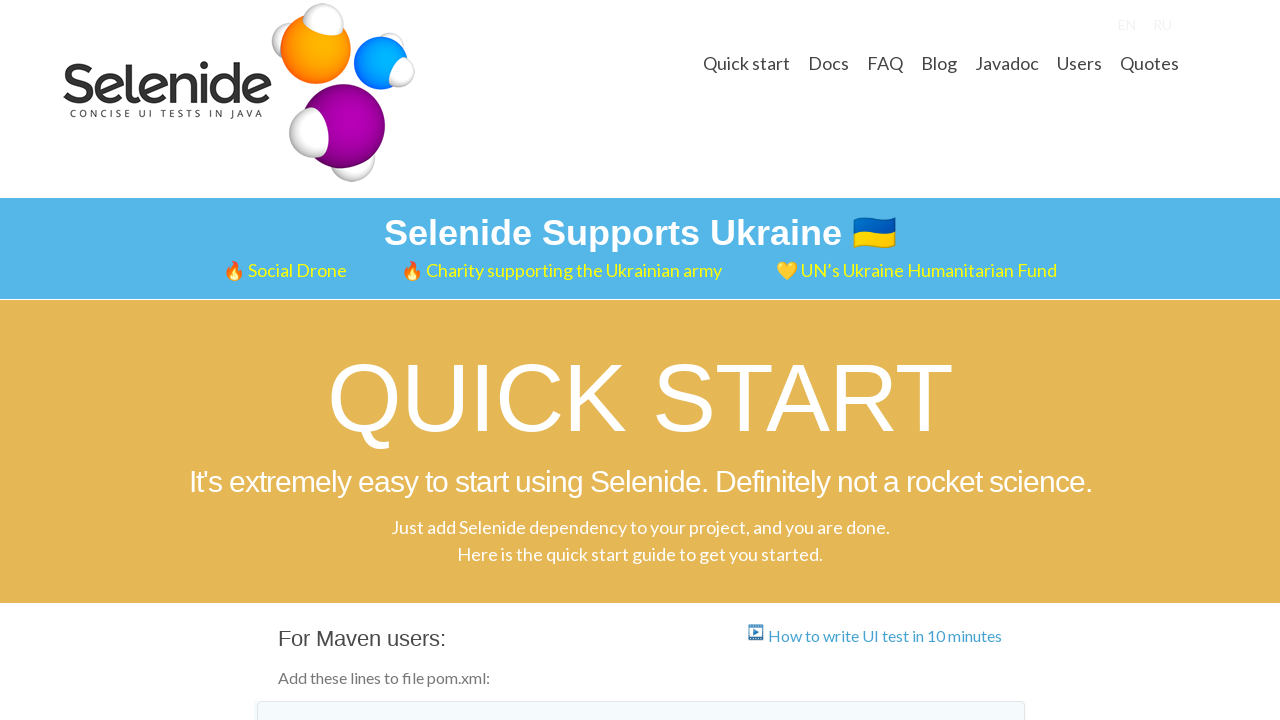

Located Selenide examples link
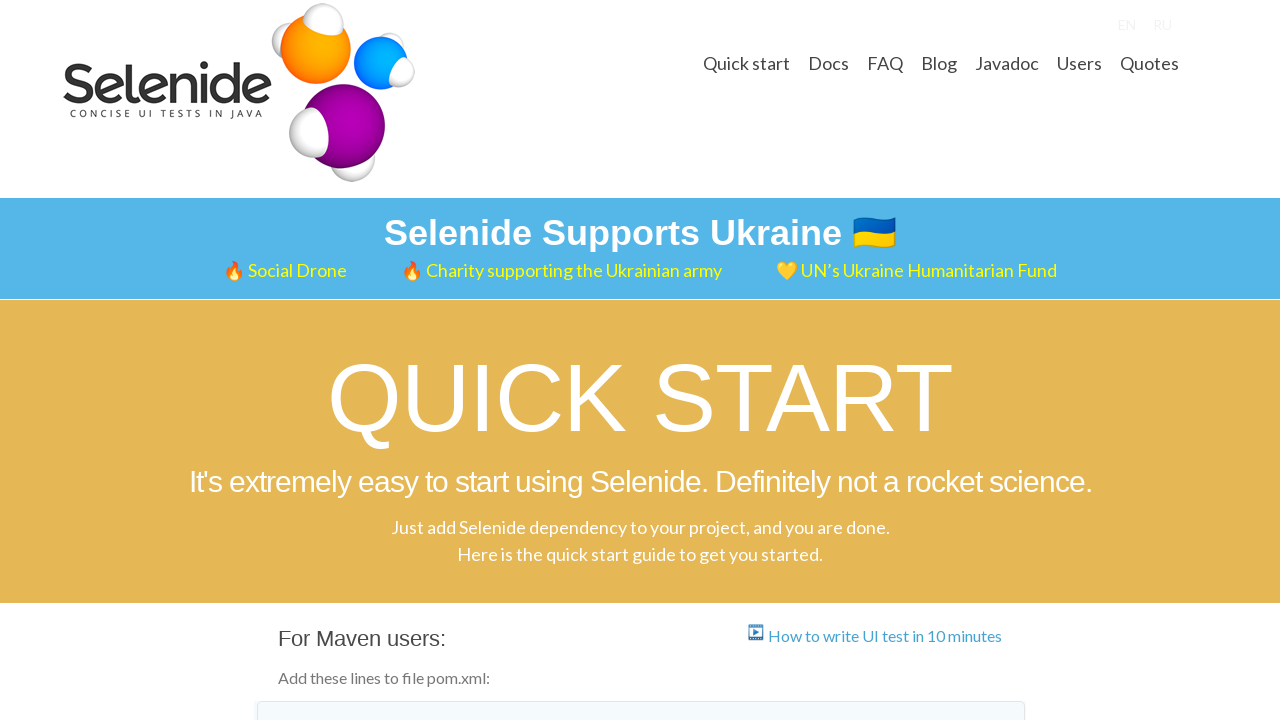

Selenide examples link became visible
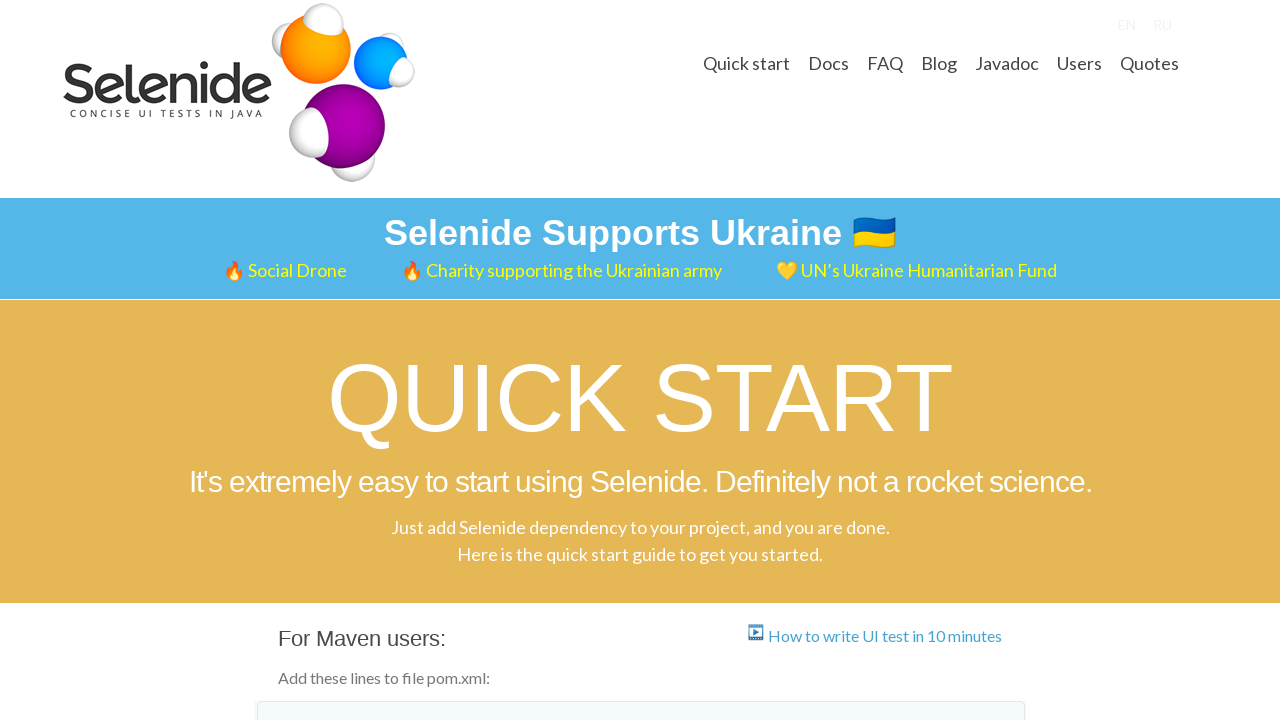

Clicked Selenide examples link via JavaScript
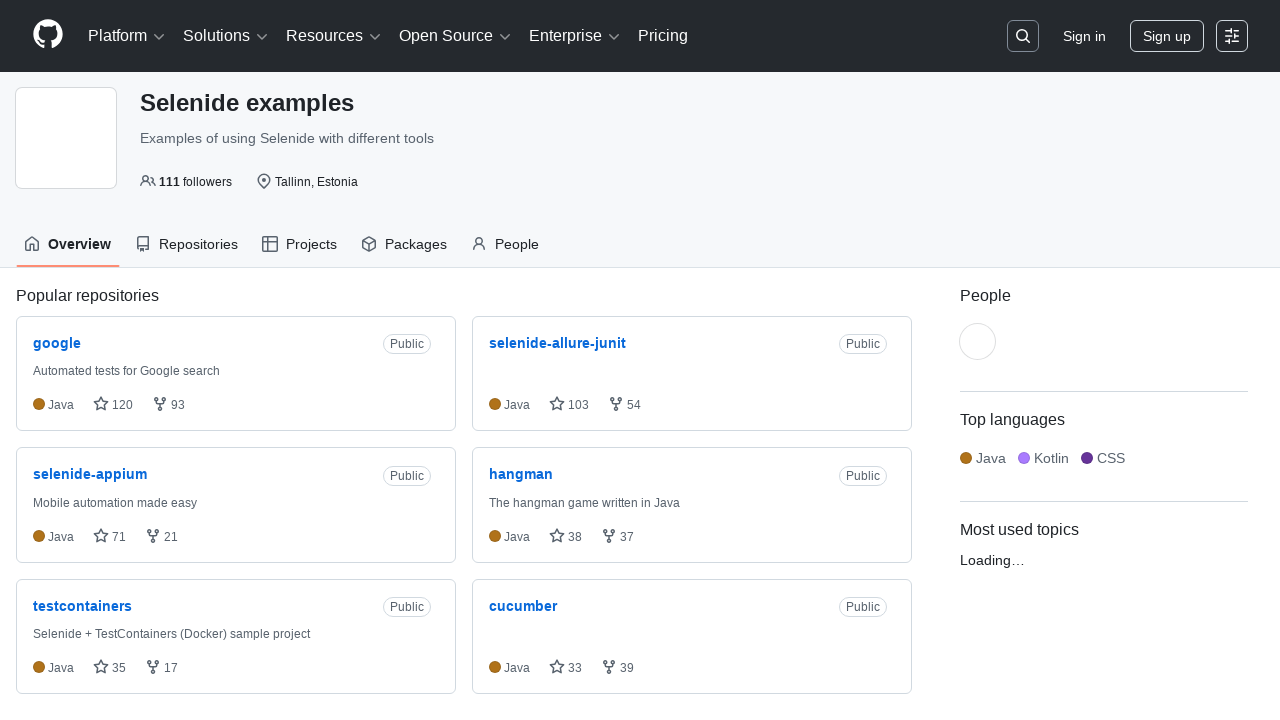

GitHub organization header element loaded
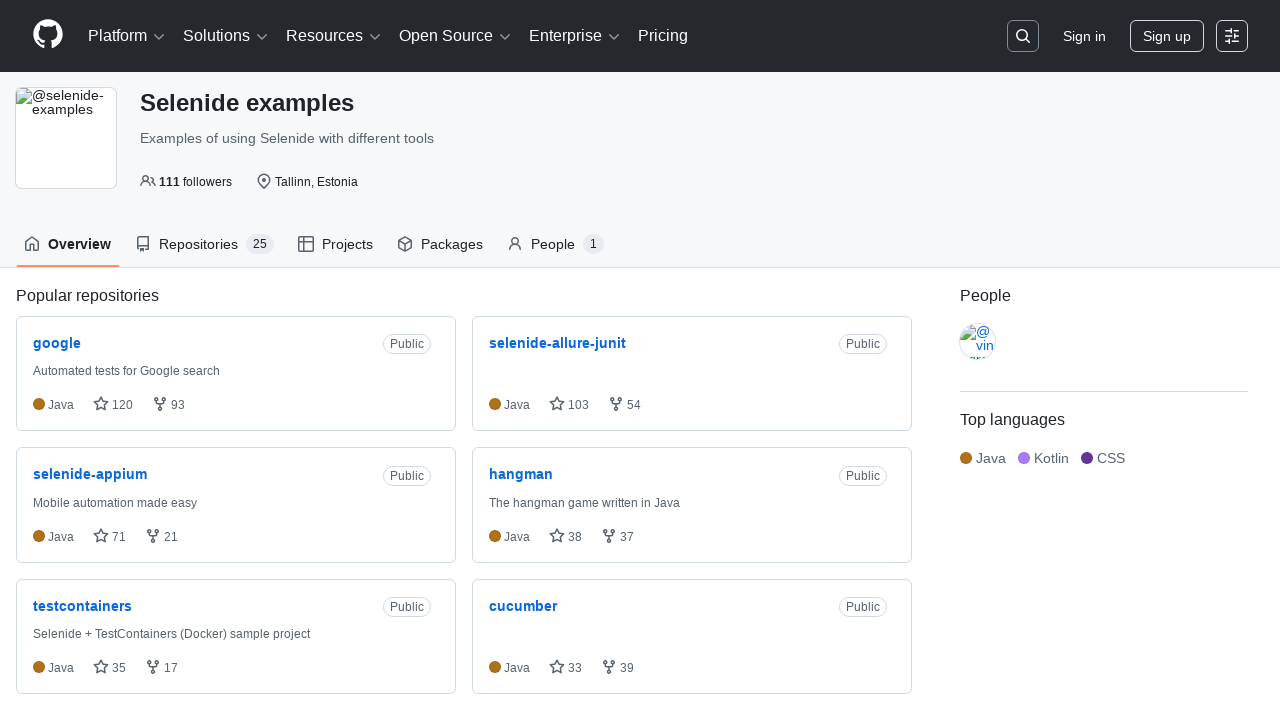

Verified 'Selenide examples' text in organization header
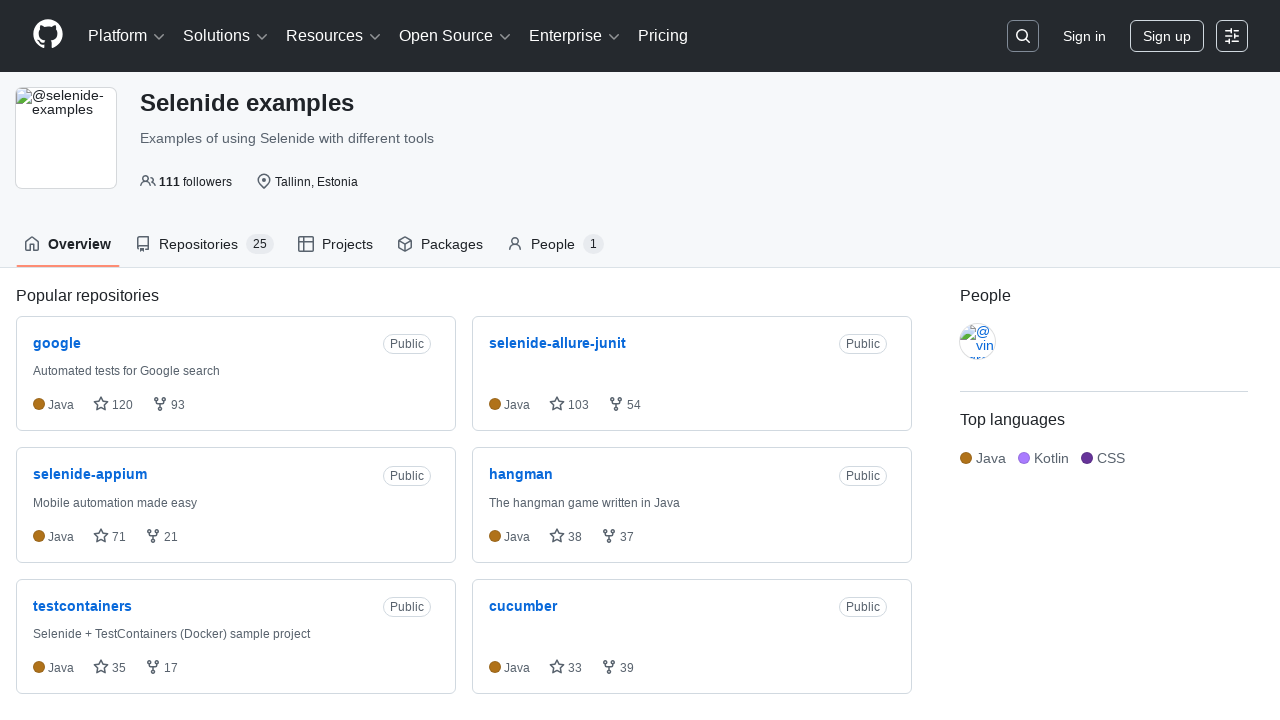

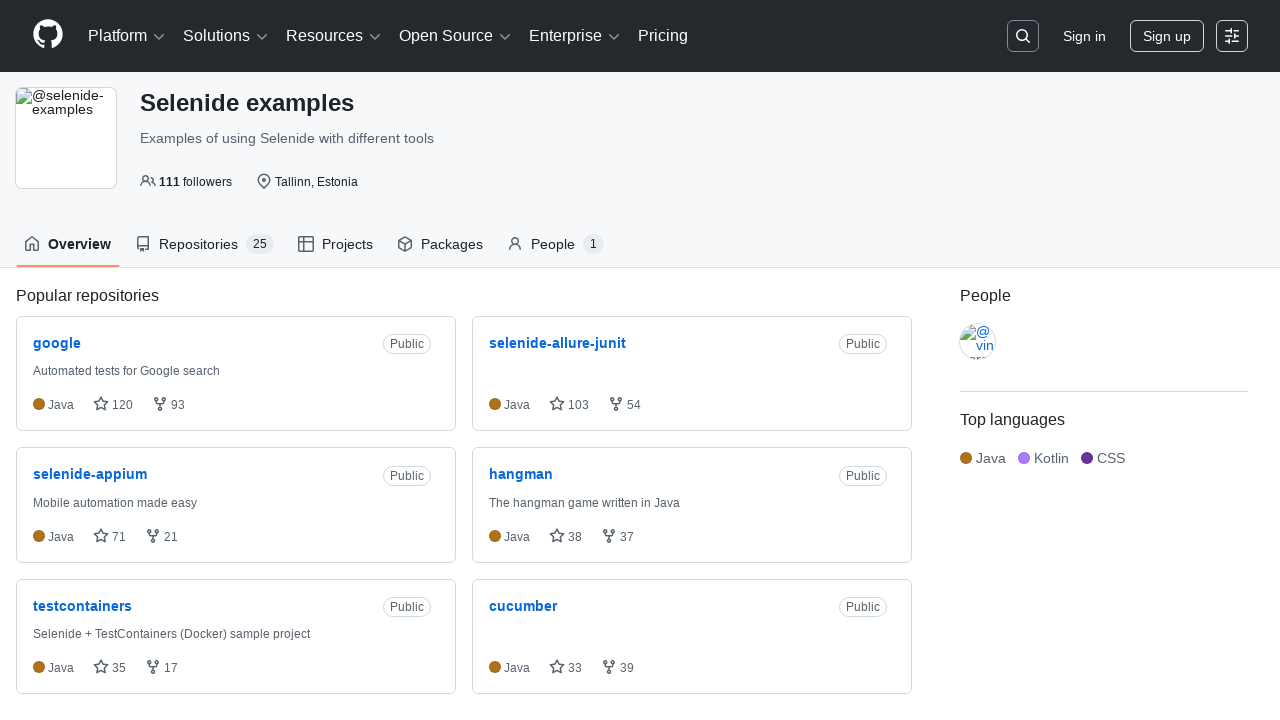